Tests a registration form by filling in personal information fields and submitting the form to verify successful registration

Starting URL: http://suninjuly.github.io/registration1.html

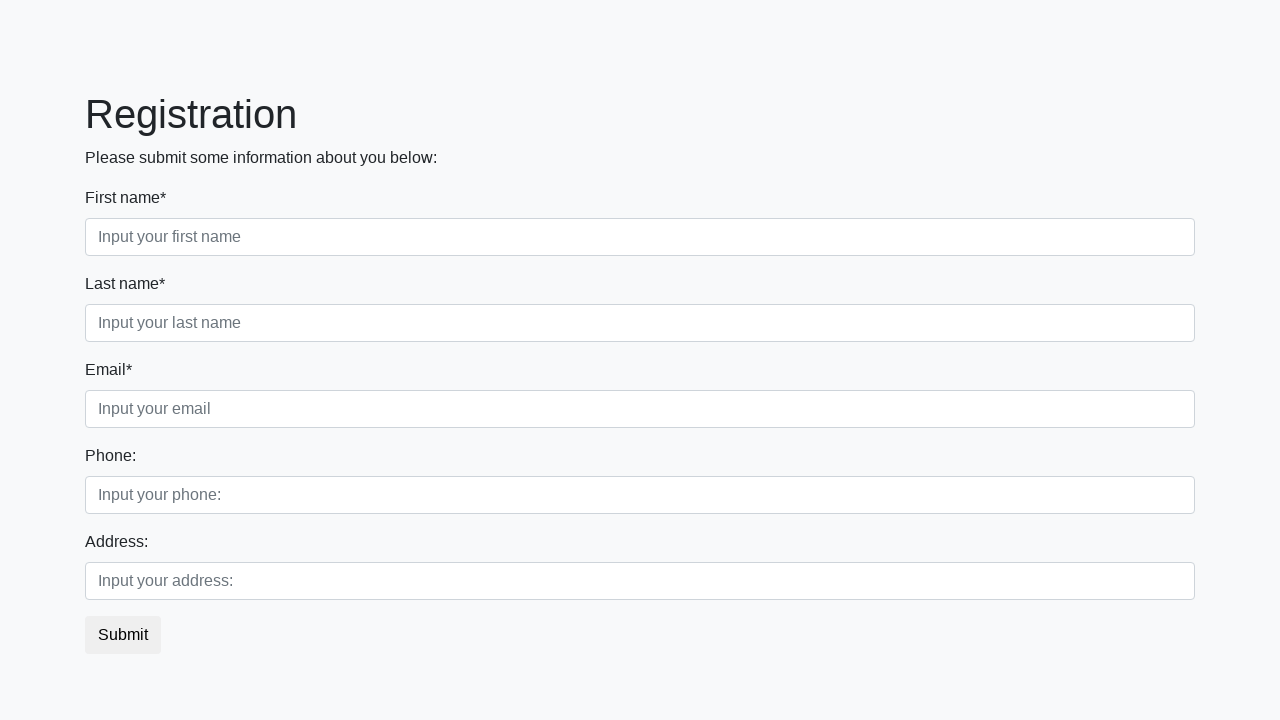

Navigated to registration form page
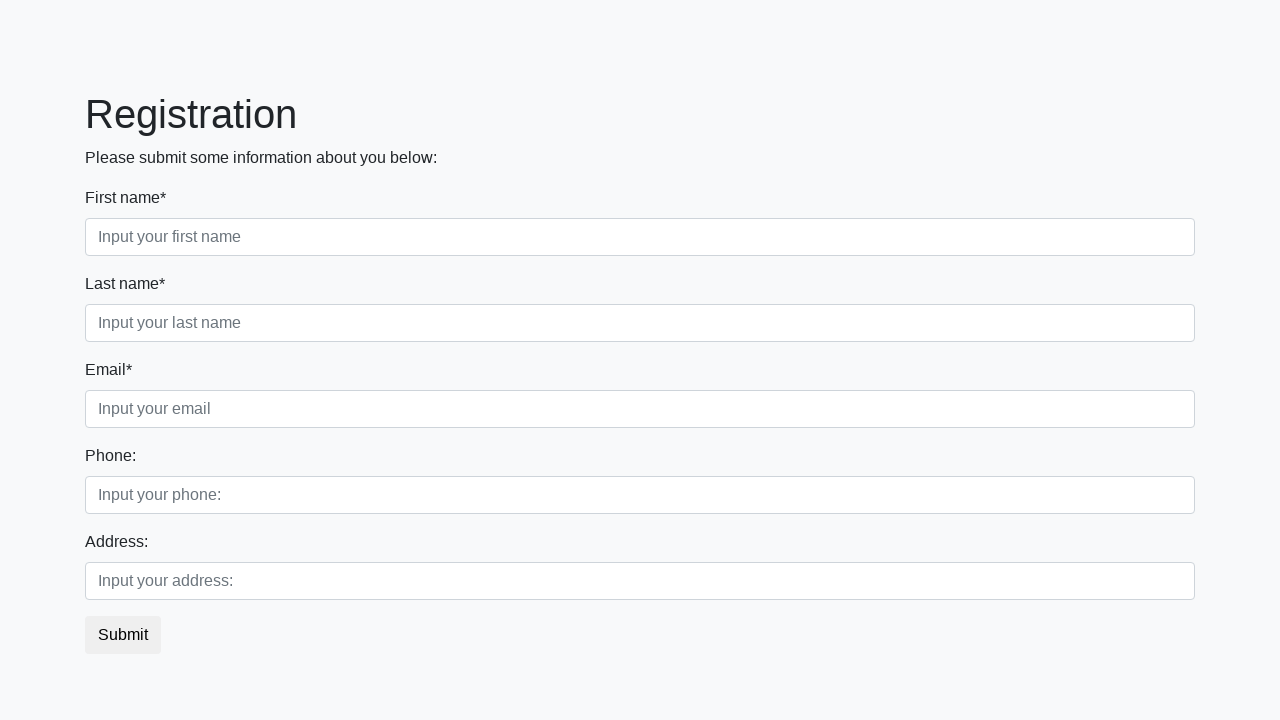

Filled first name field with 'Michael' on .first_block .first
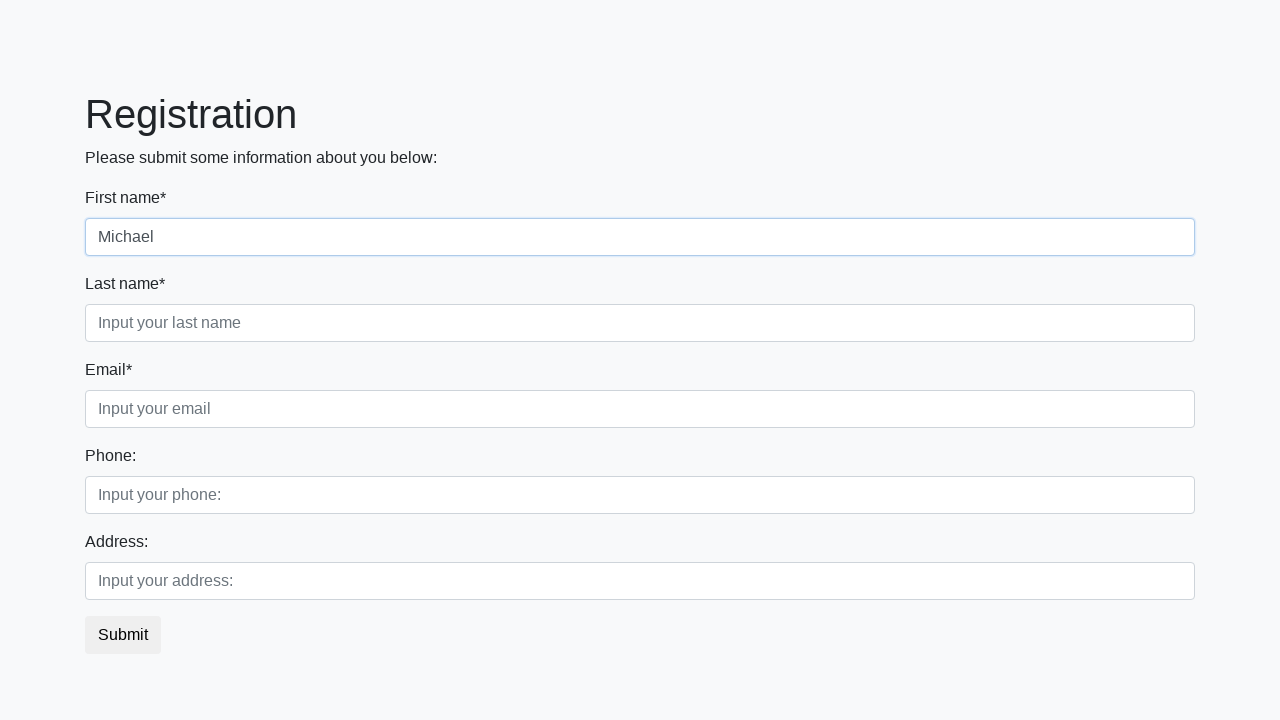

Filled last name field with 'Ivanov' on .first_block .second
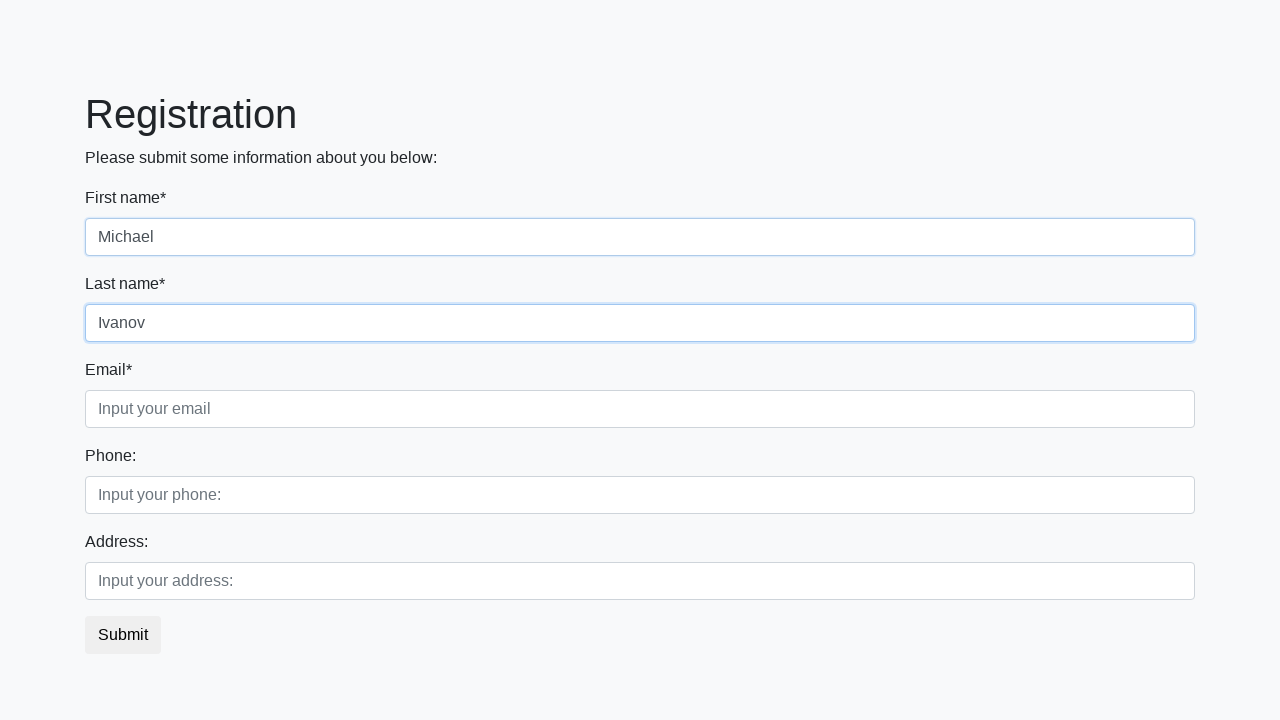

Filled email field with 'MI@mail.ru' on .first_block .third
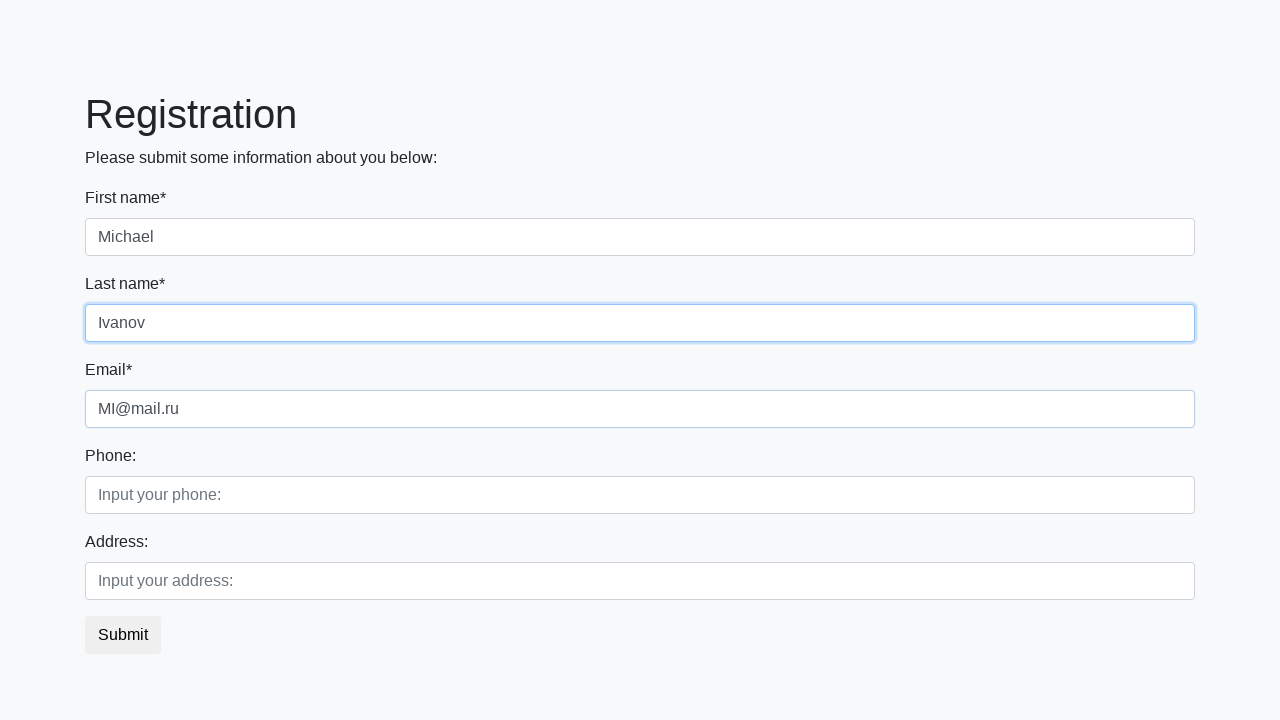

Clicked submit button to register at (123, 635) on button.btn
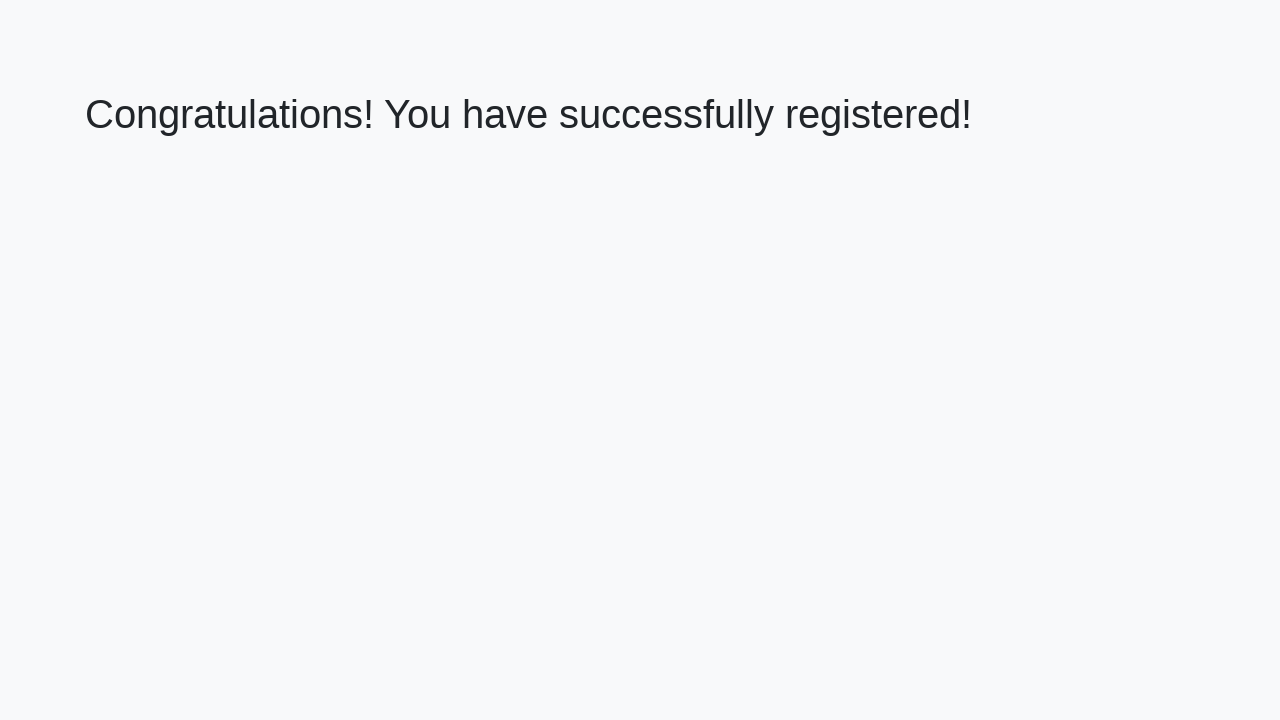

Success message heading appeared
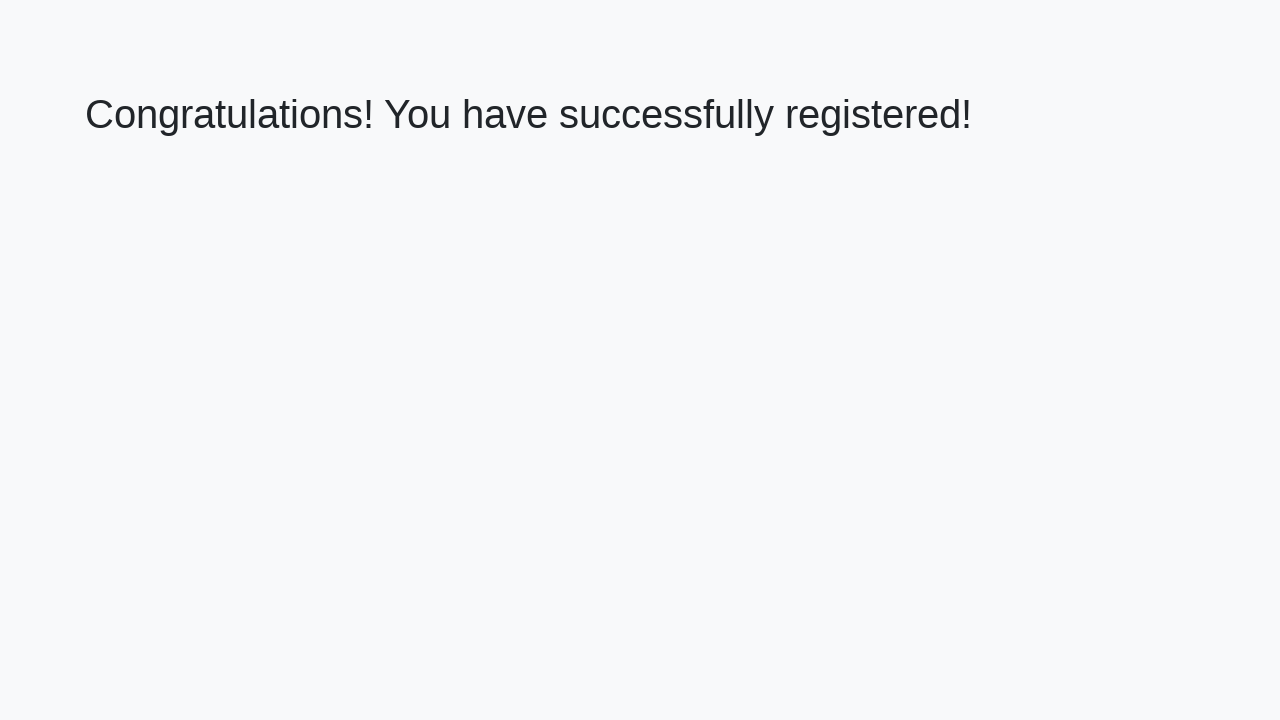

Retrieved success message: 'Congratulations! You have successfully registered!'
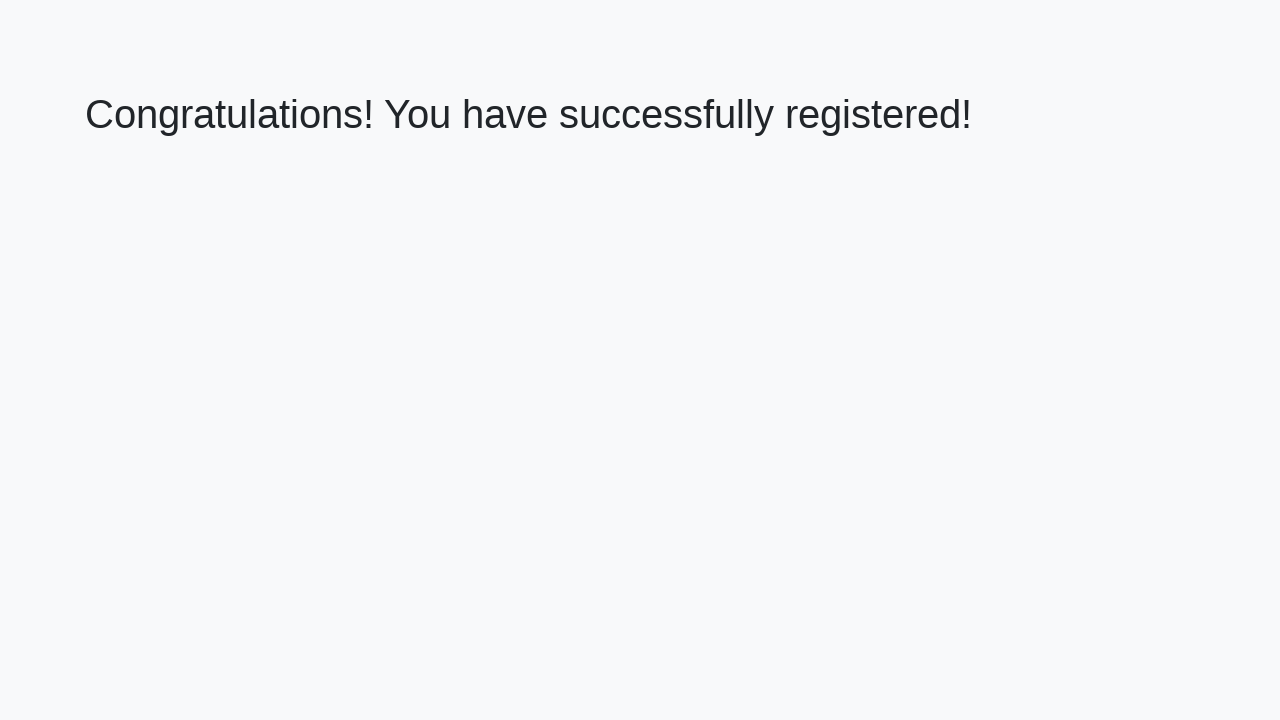

Registration success verified - assertion passed
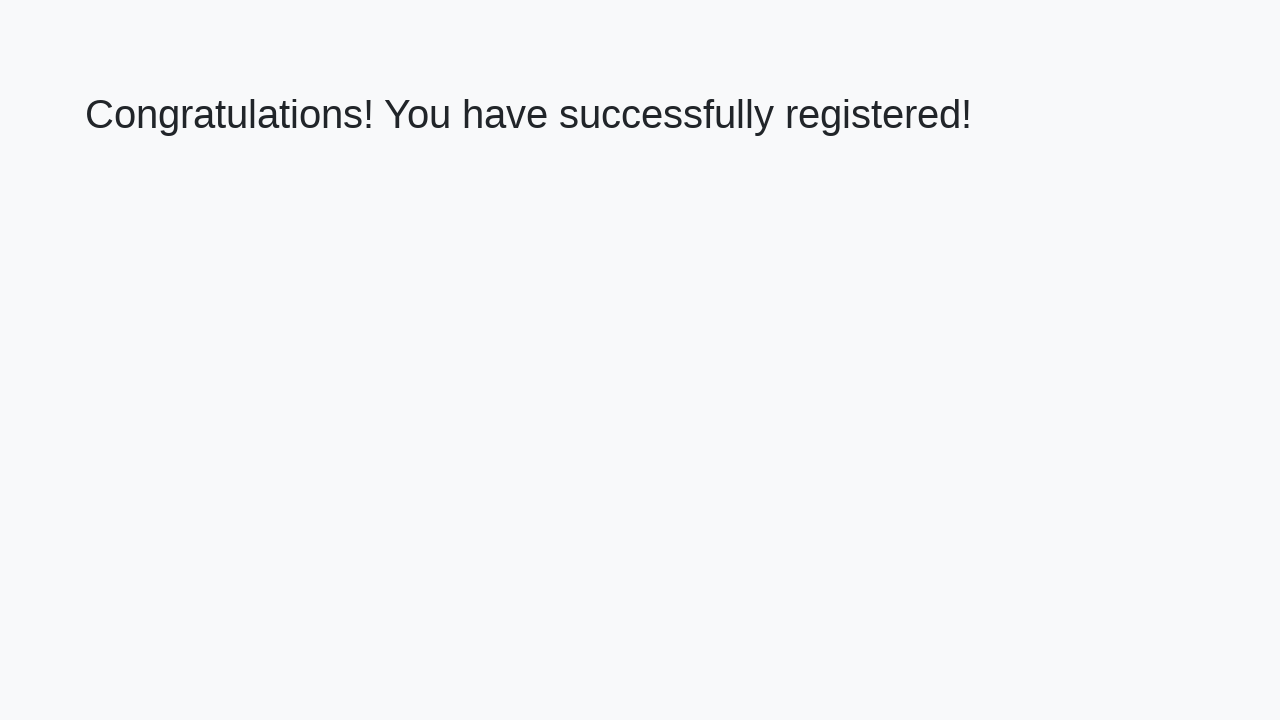

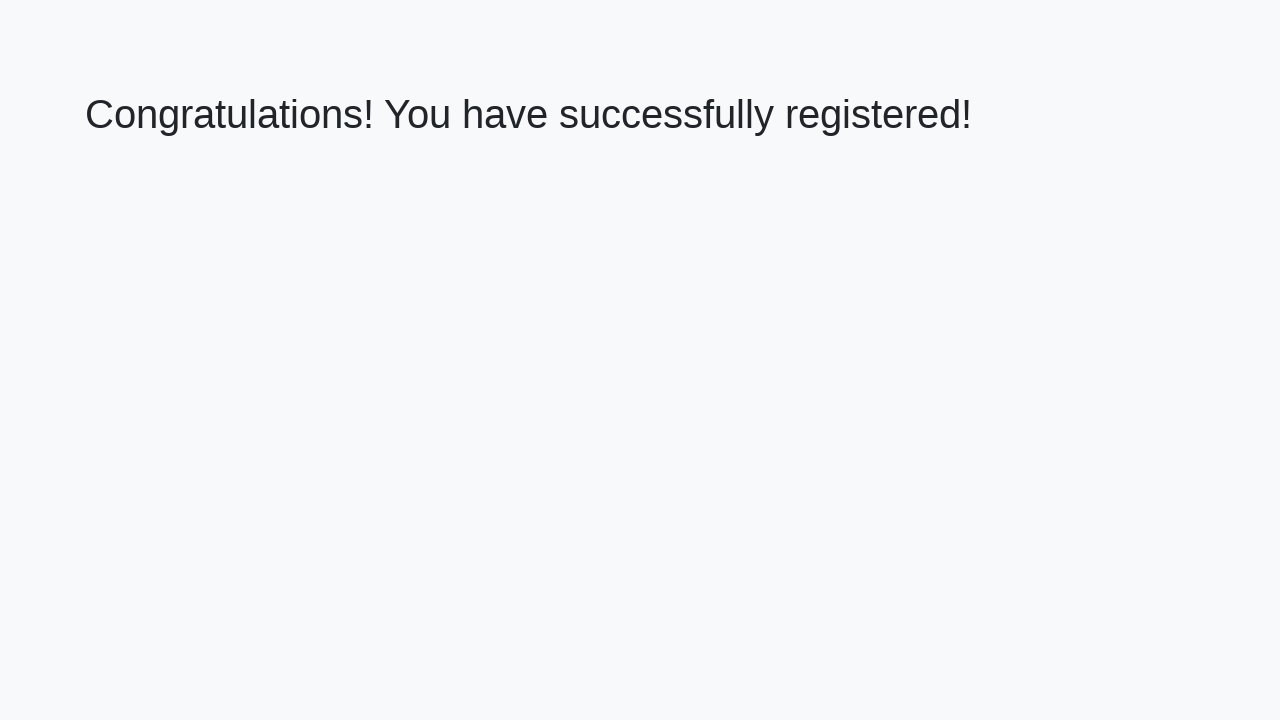